Navigates to OrangeHRM free trial page and selects "India" from the country dropdown menu

Starting URL: https://www.orangehrm.com/en/30-day-free-trial

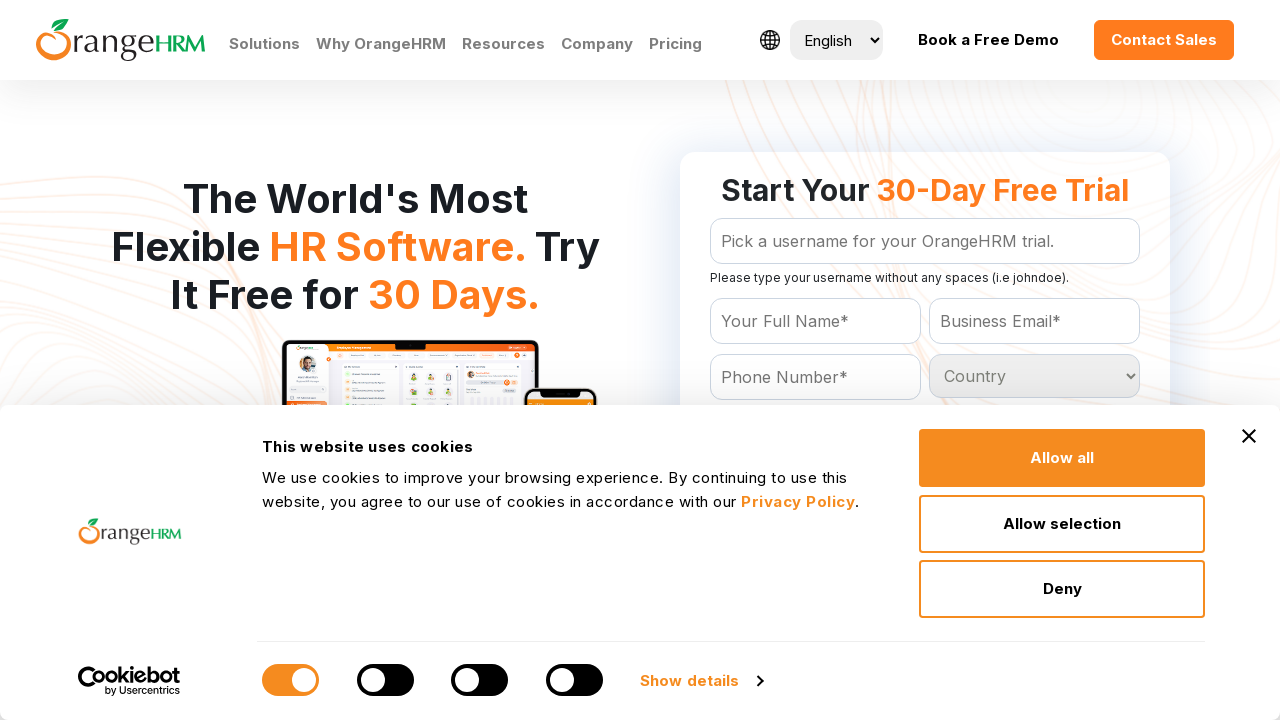

Located the country dropdown element
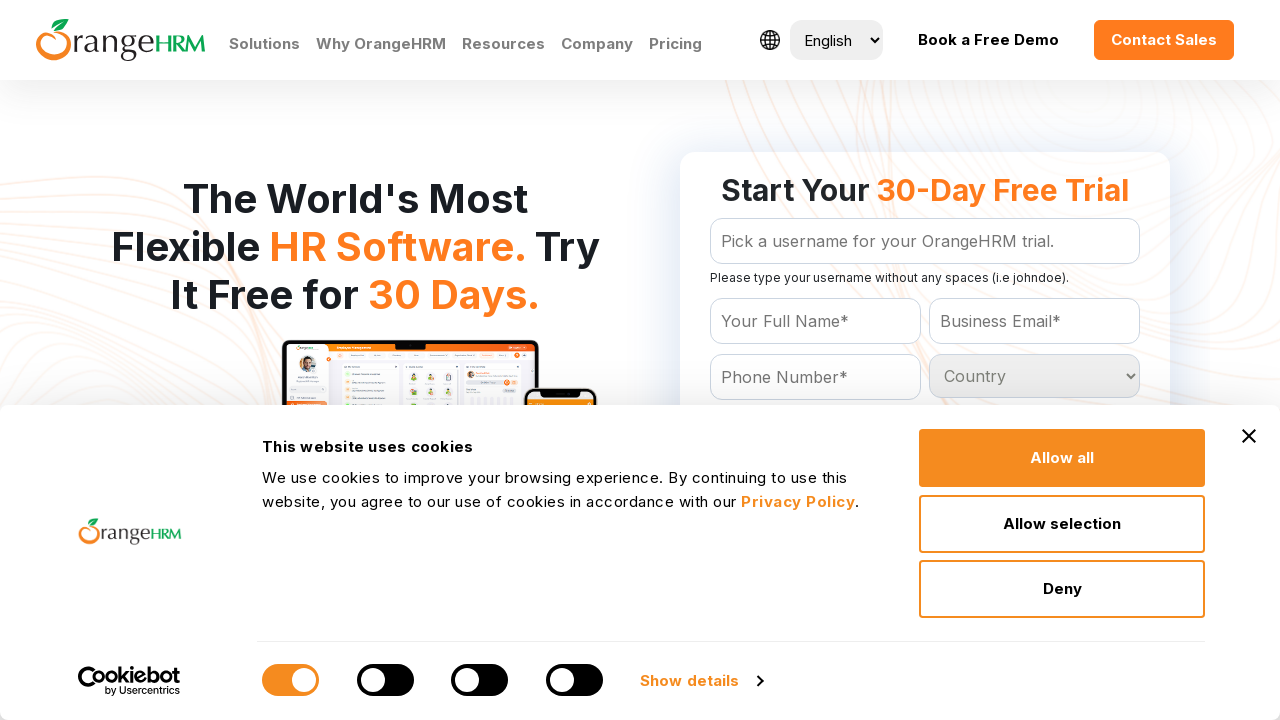

Selected 'India' from the country dropdown menu on #Form_getForm_Country
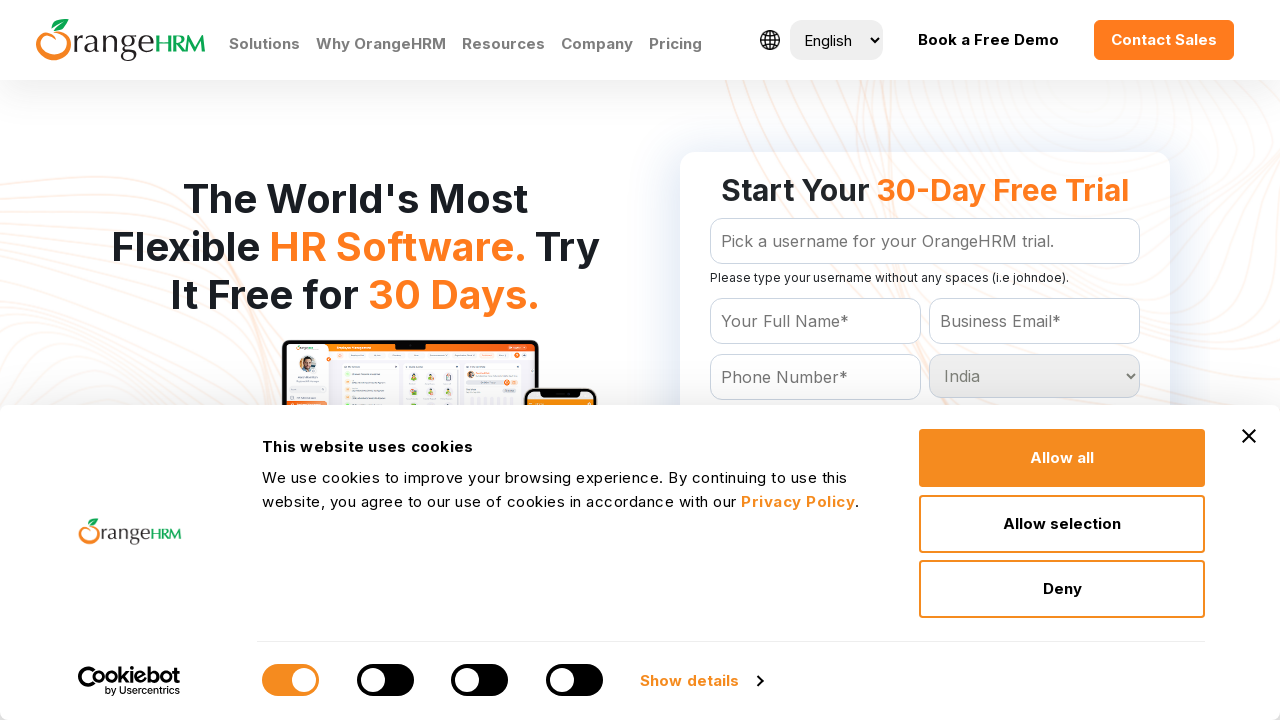

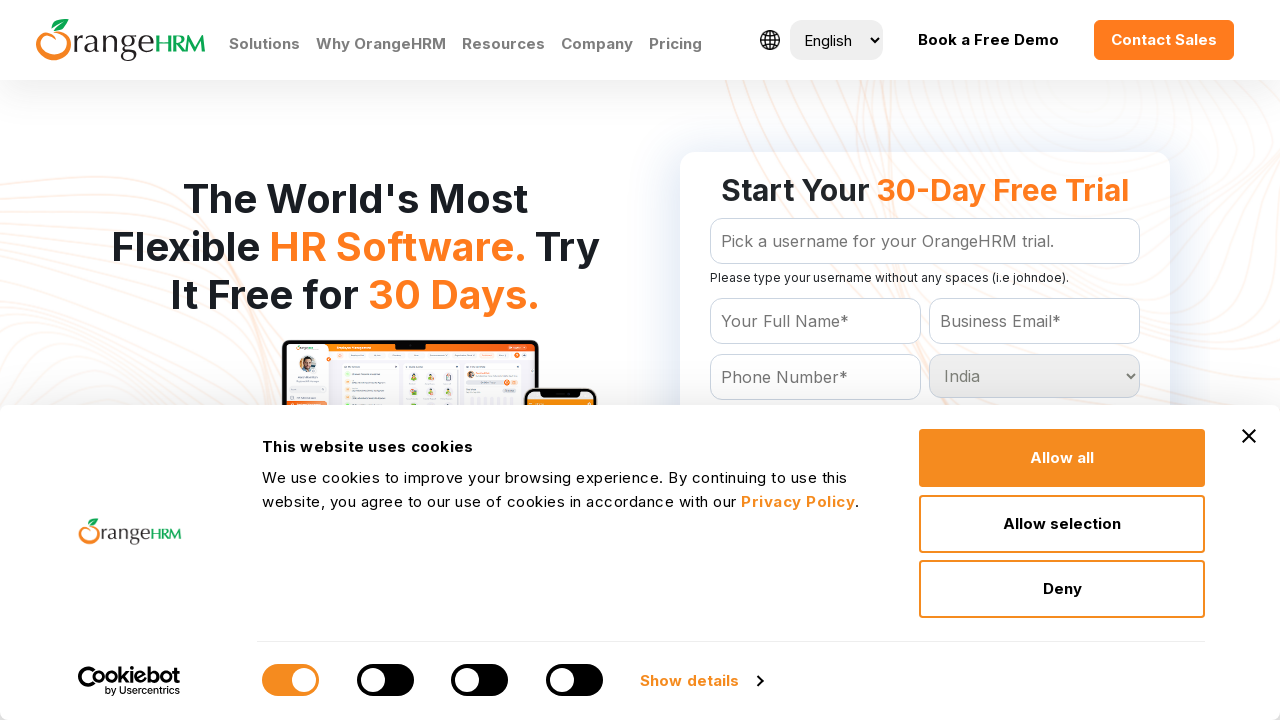